Tests handling of a JavaScript confirmation dialog by clicking the confirm button, accepting the dialog, and verifying the result message shows OK was pressed

Starting URL: https://testautomationpractice.blogspot.com/

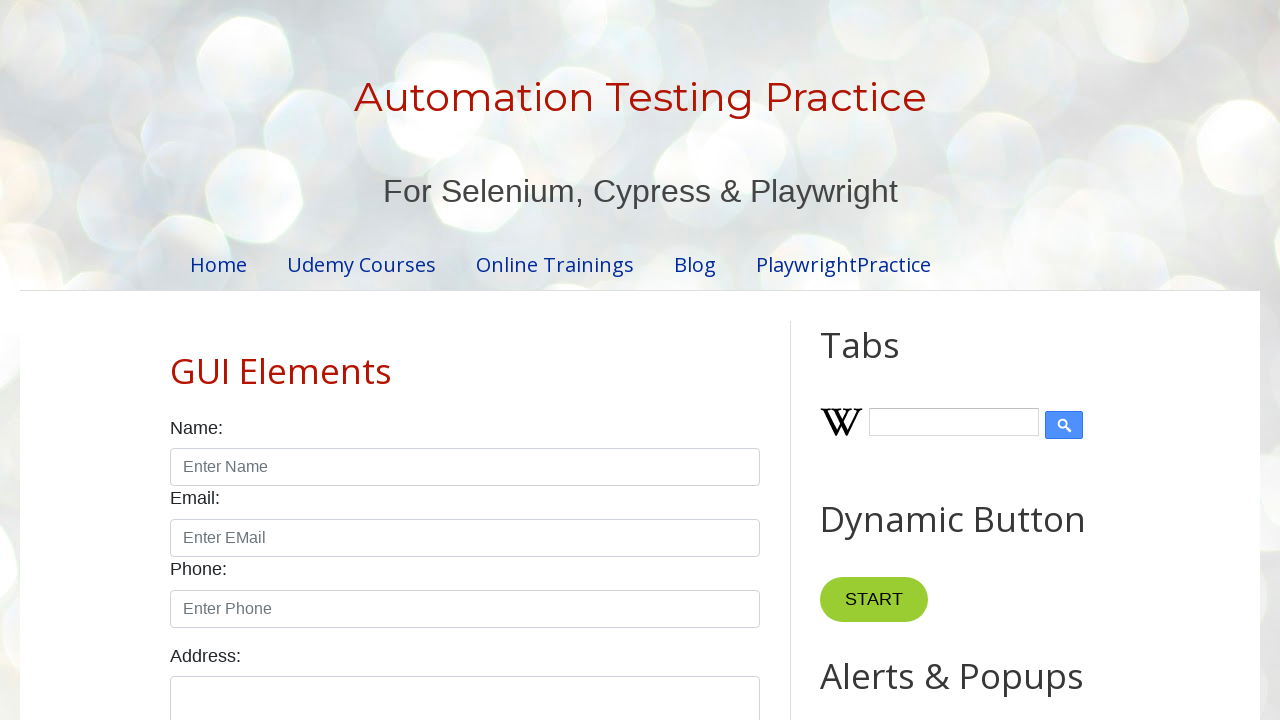

Set up dialog handler for confirmation dialogs
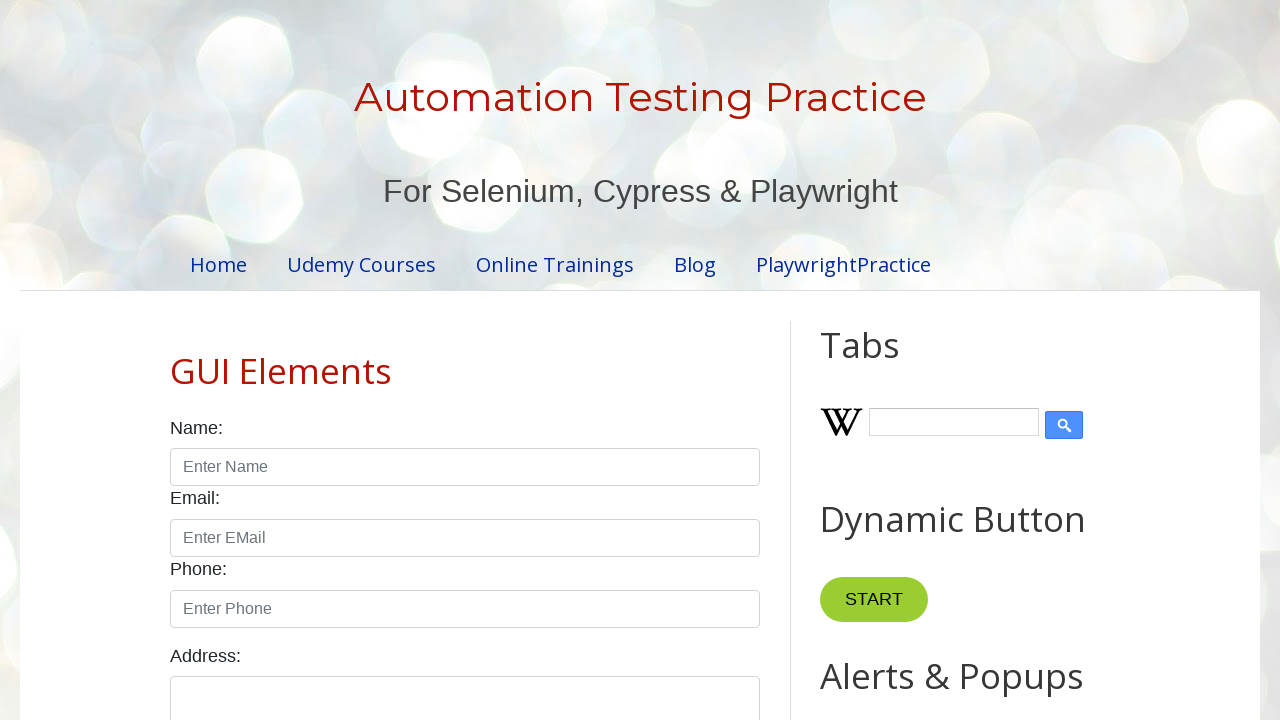

Clicked the Confirm button to trigger the confirmation dialog at (912, 360) on button[onclick='myFunctionConfirm()']
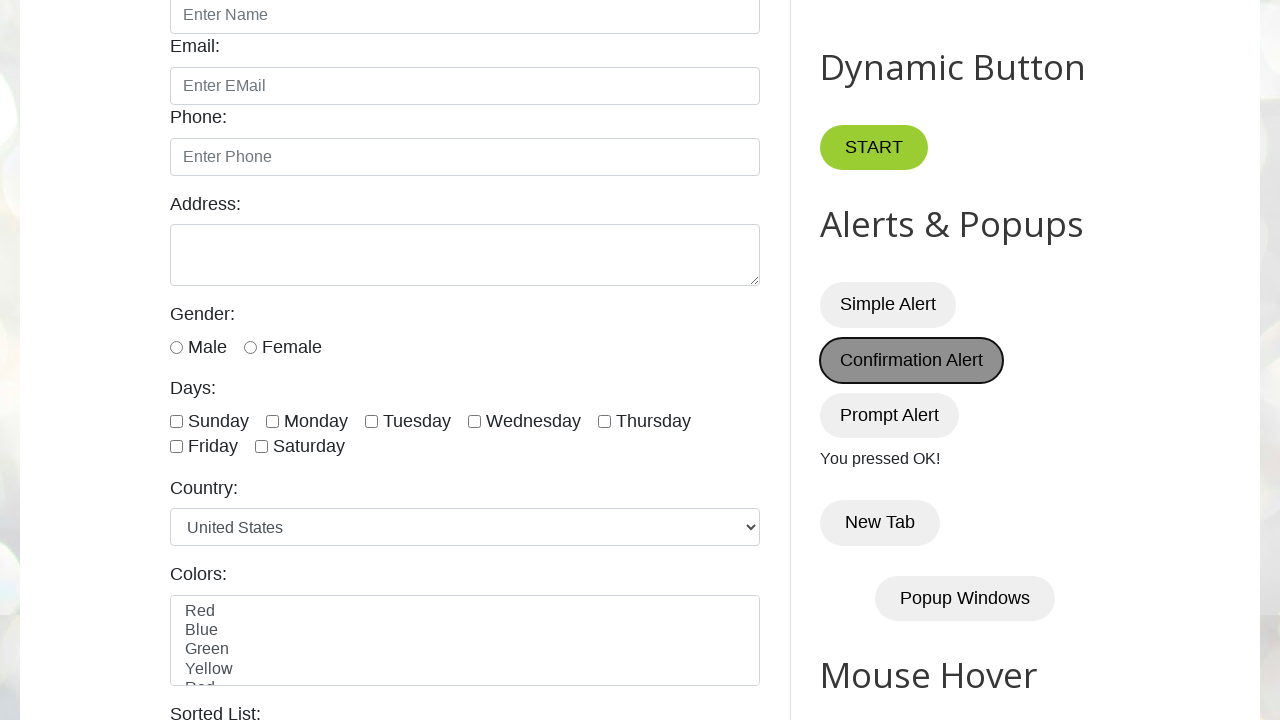

Verified that result message shows 'You pressed OK!'
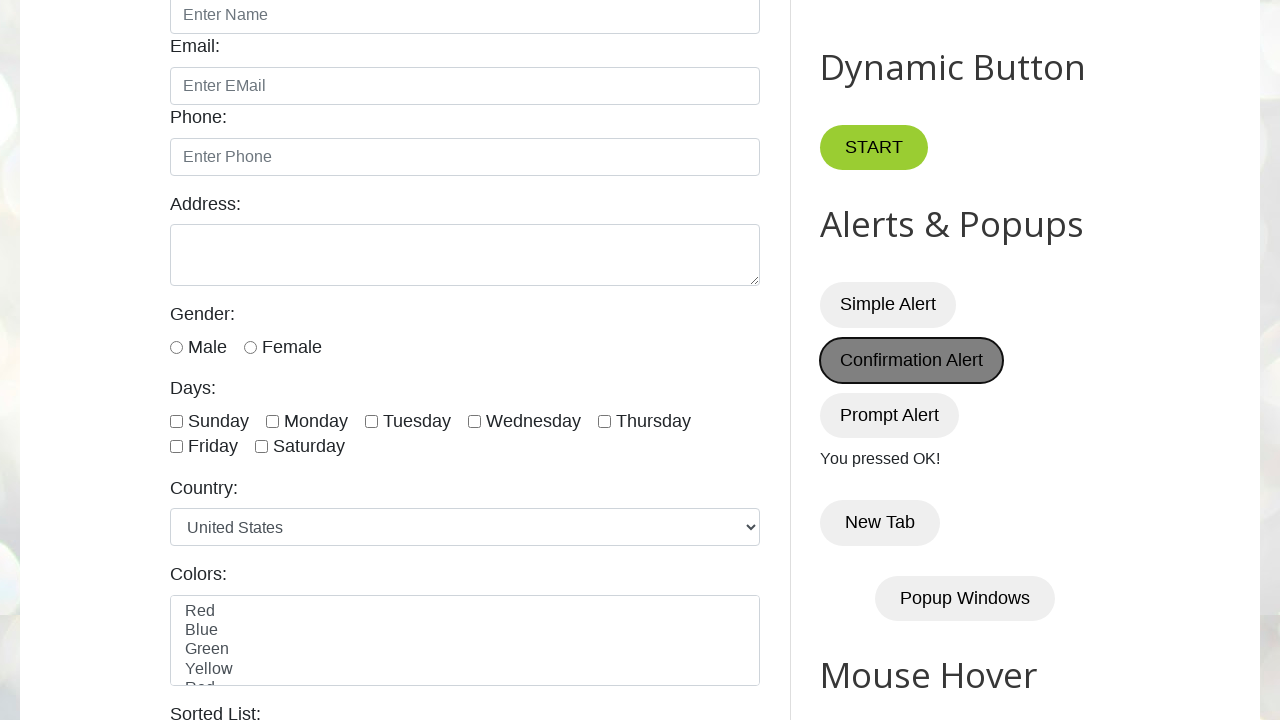

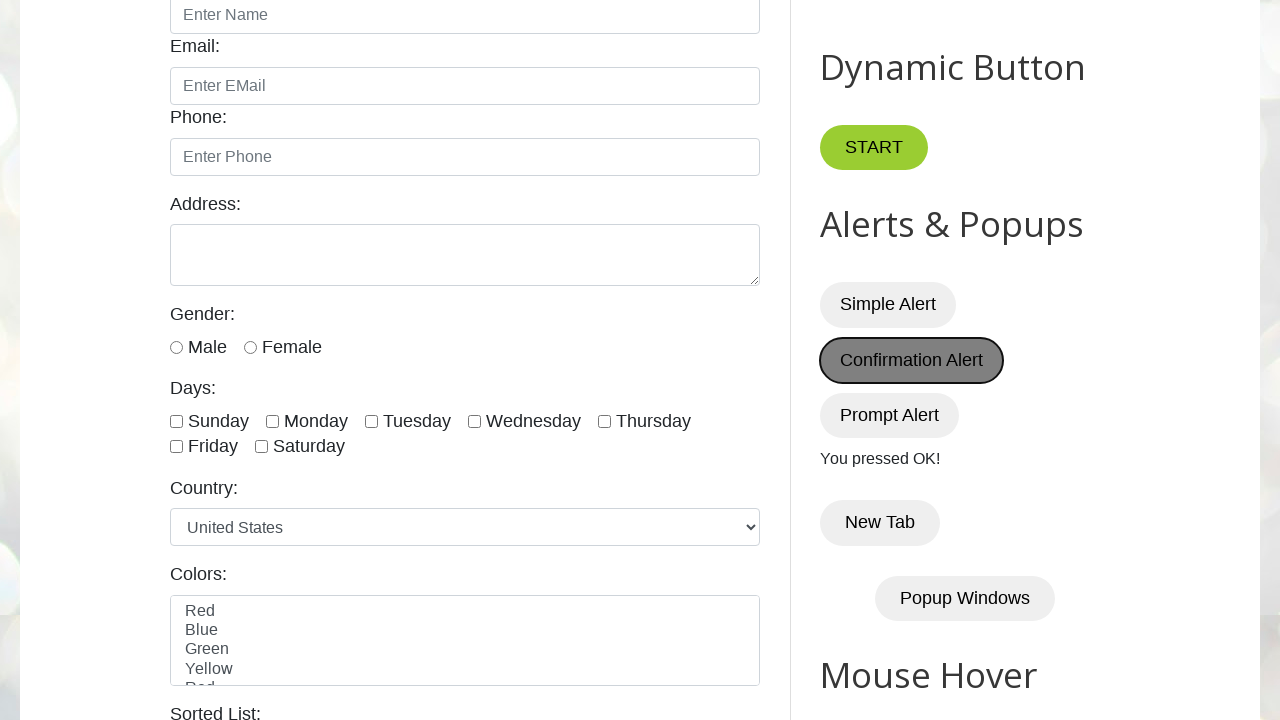